Verifies that the table headers contain the expected column names (Lorem, Ipsum, Dolor, Sit, Amet, Diceret, Action)

Starting URL: https://the-internet.herokuapp.com/challenging_dom

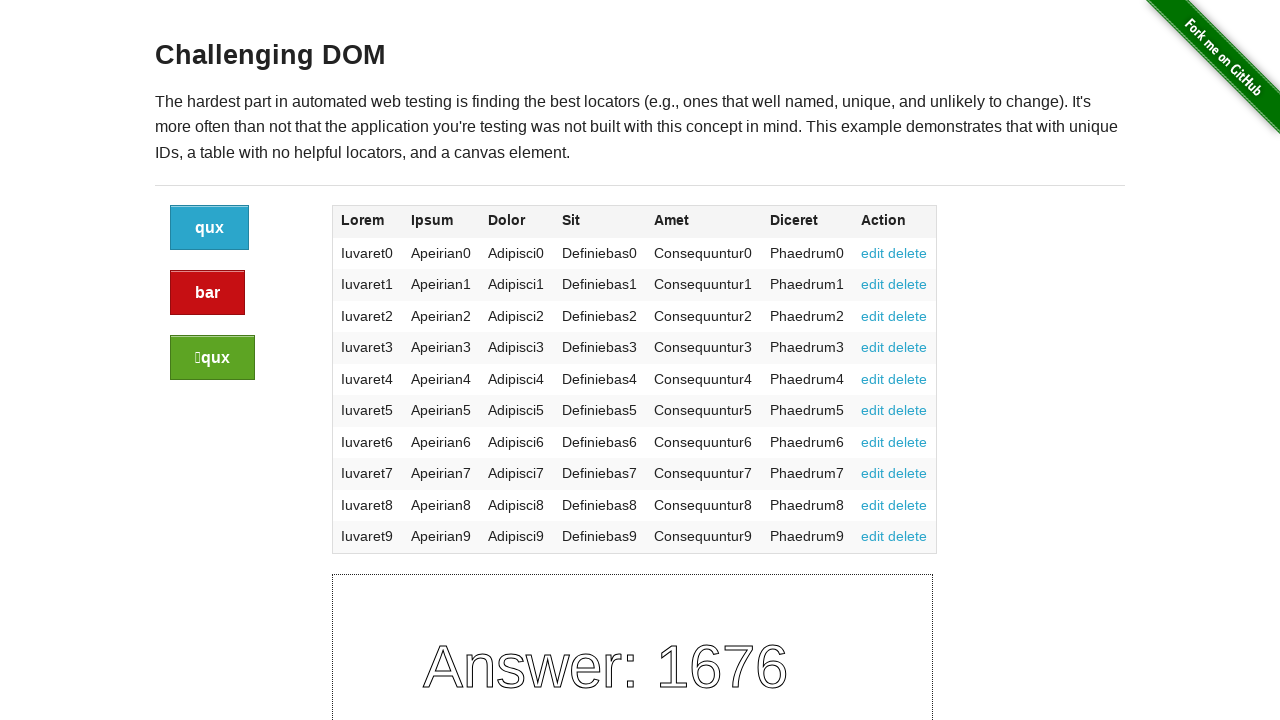

Navigated to the challenging DOM page
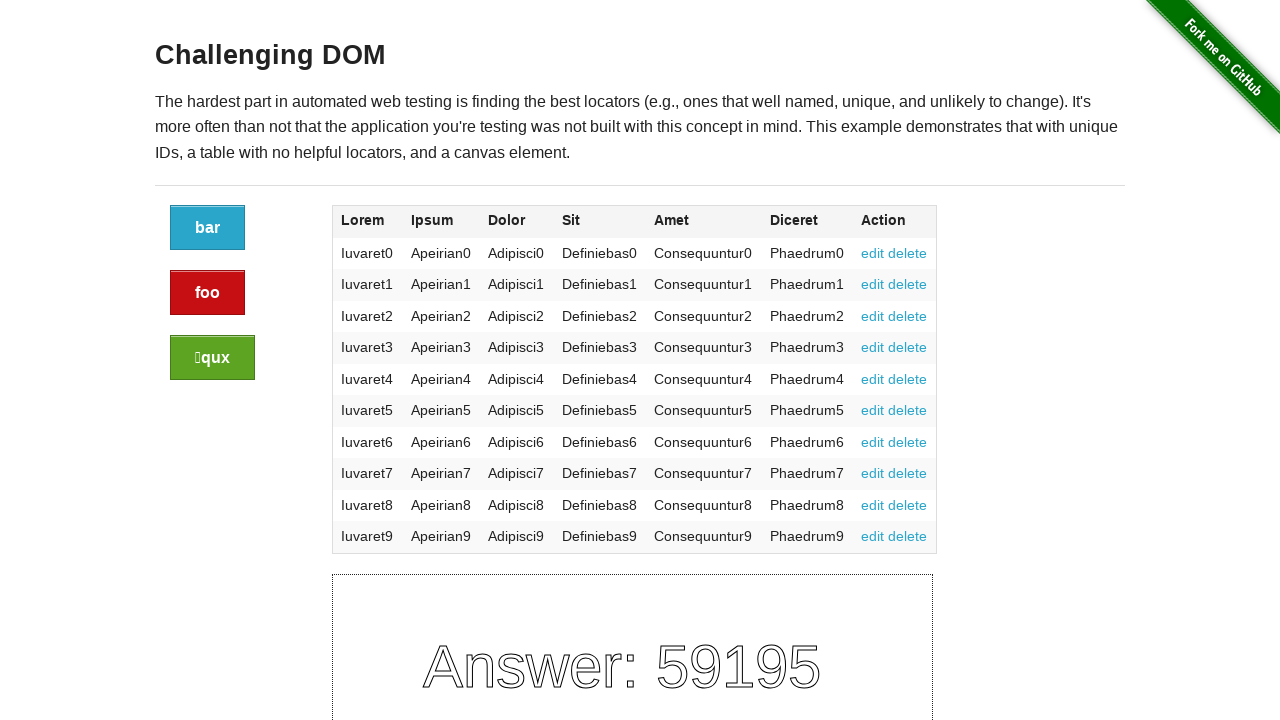

Retrieved all table header elements
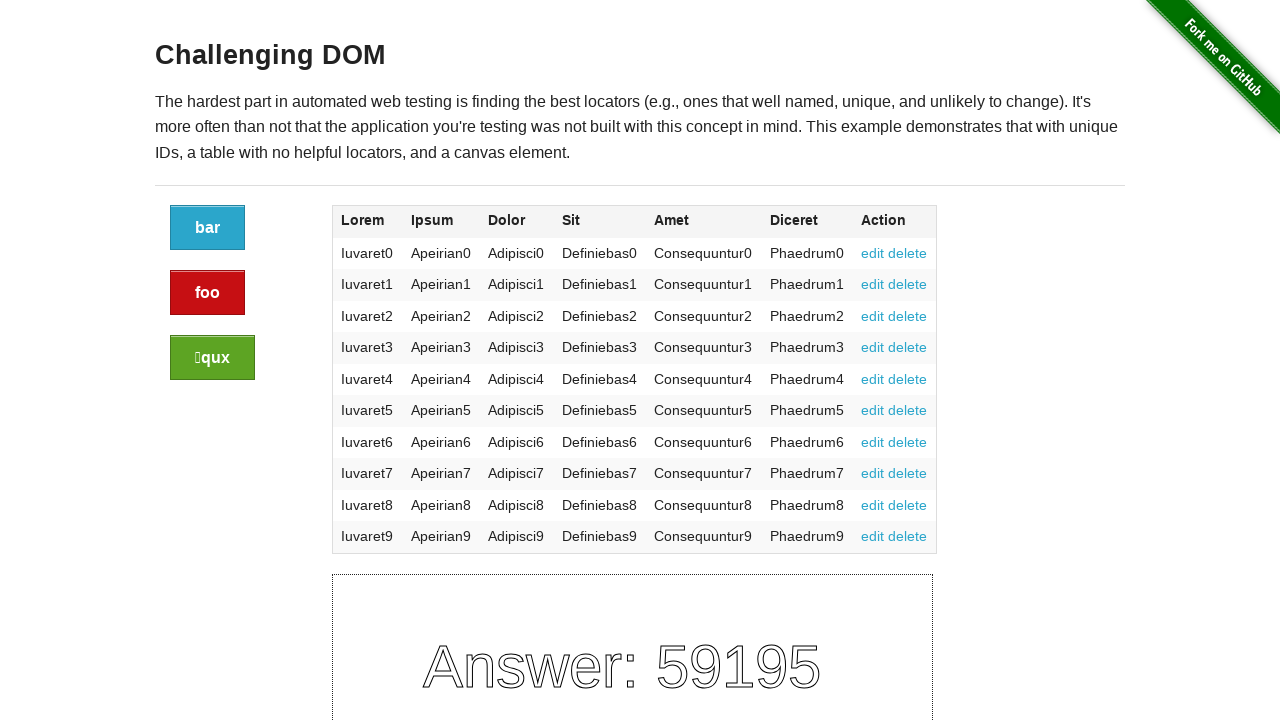

Extracted text from all table headers
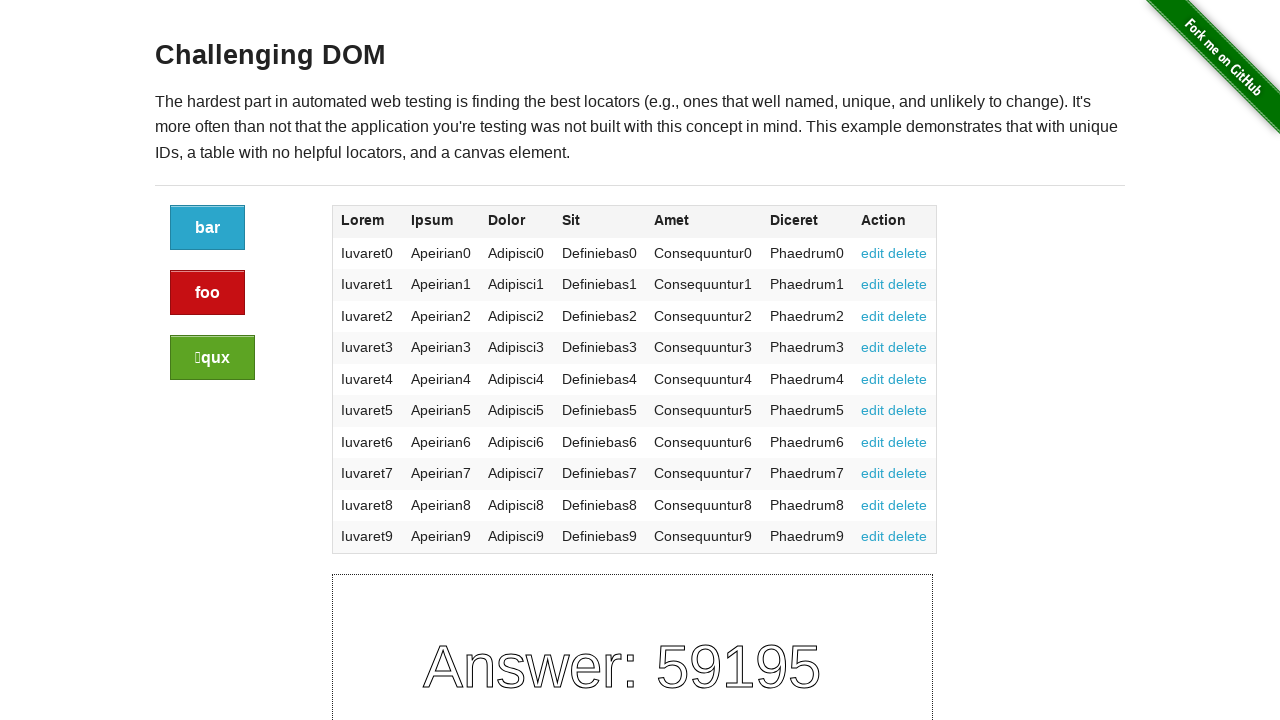

Defined expected table headers
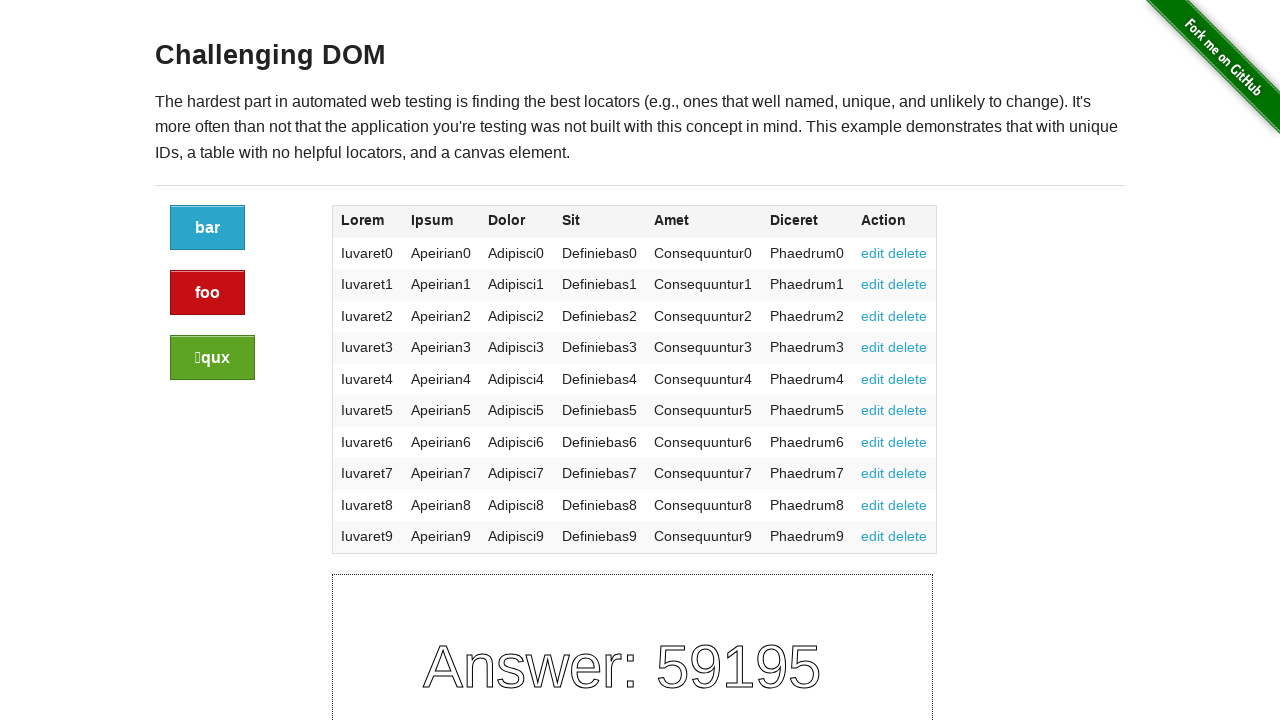

Verified table headers match expected columns: ['Lorem', 'Ipsum', 'Dolor', 'Sit', 'Amet', 'Diceret', 'Action']
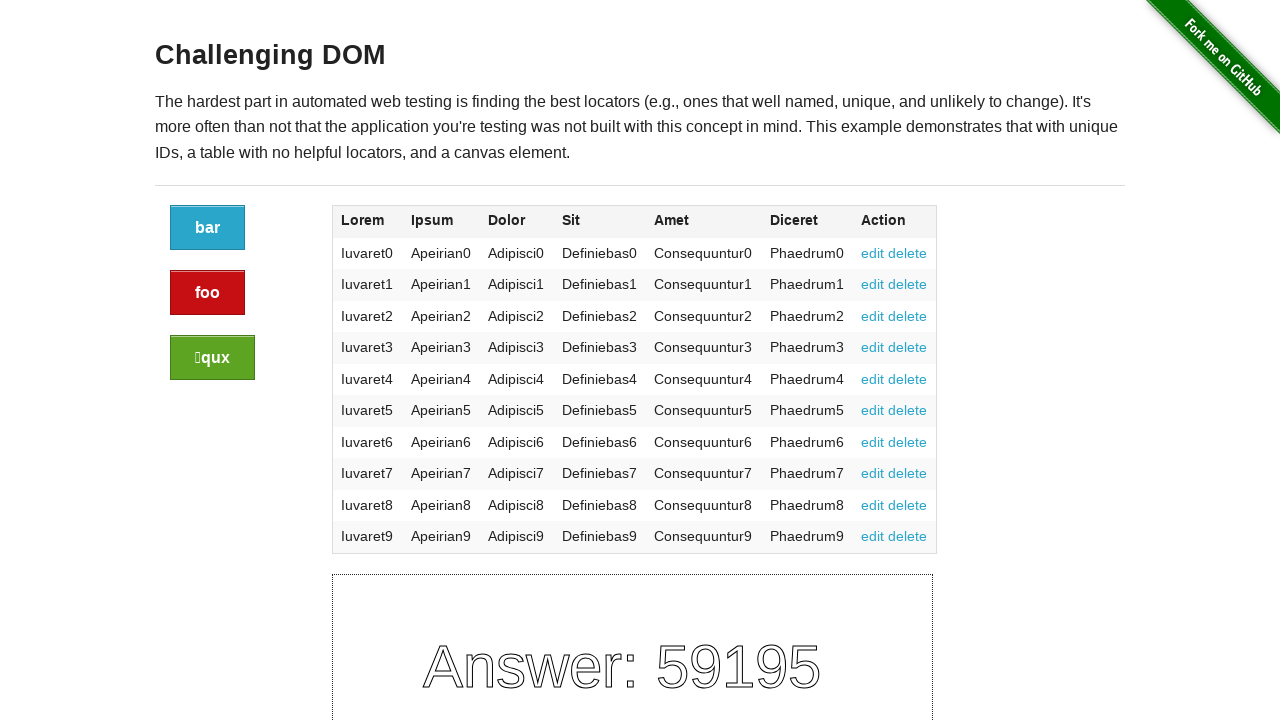

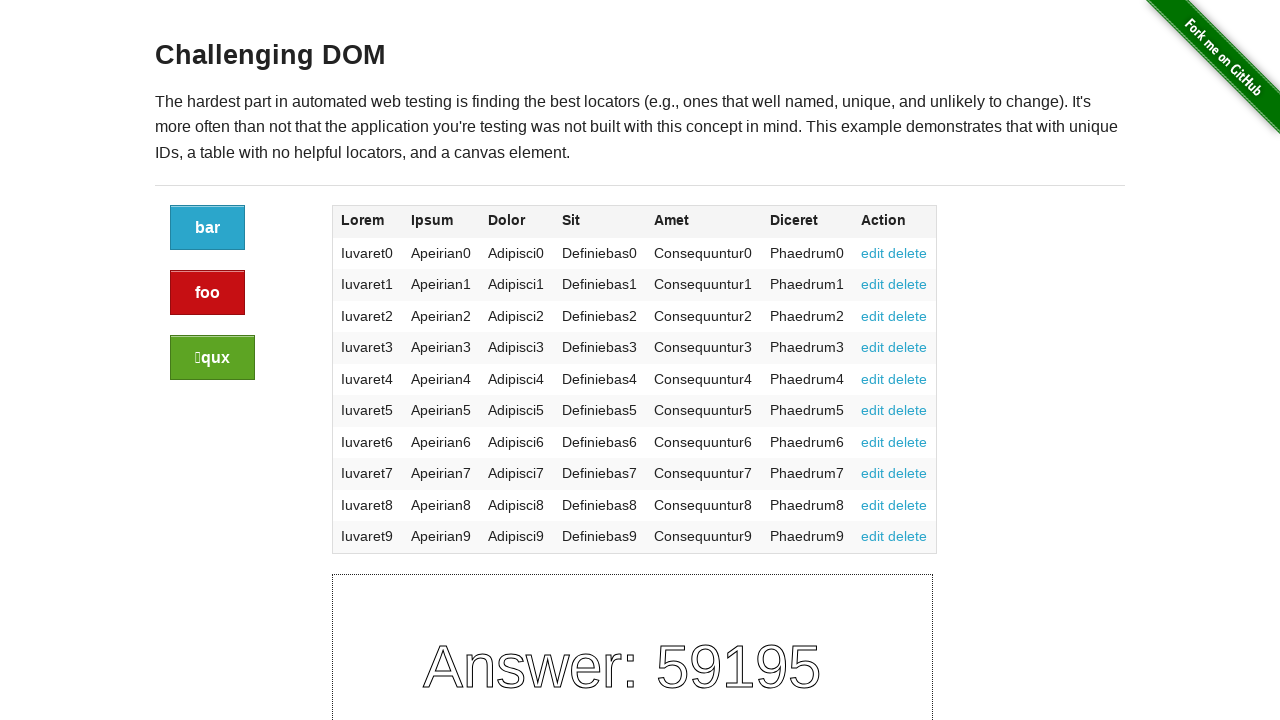